Tests infinite scroll functionality by scrolling an element into view using JavaScript execution

Starting URL: https://the-internet.herokuapp.com/infinite_scroll

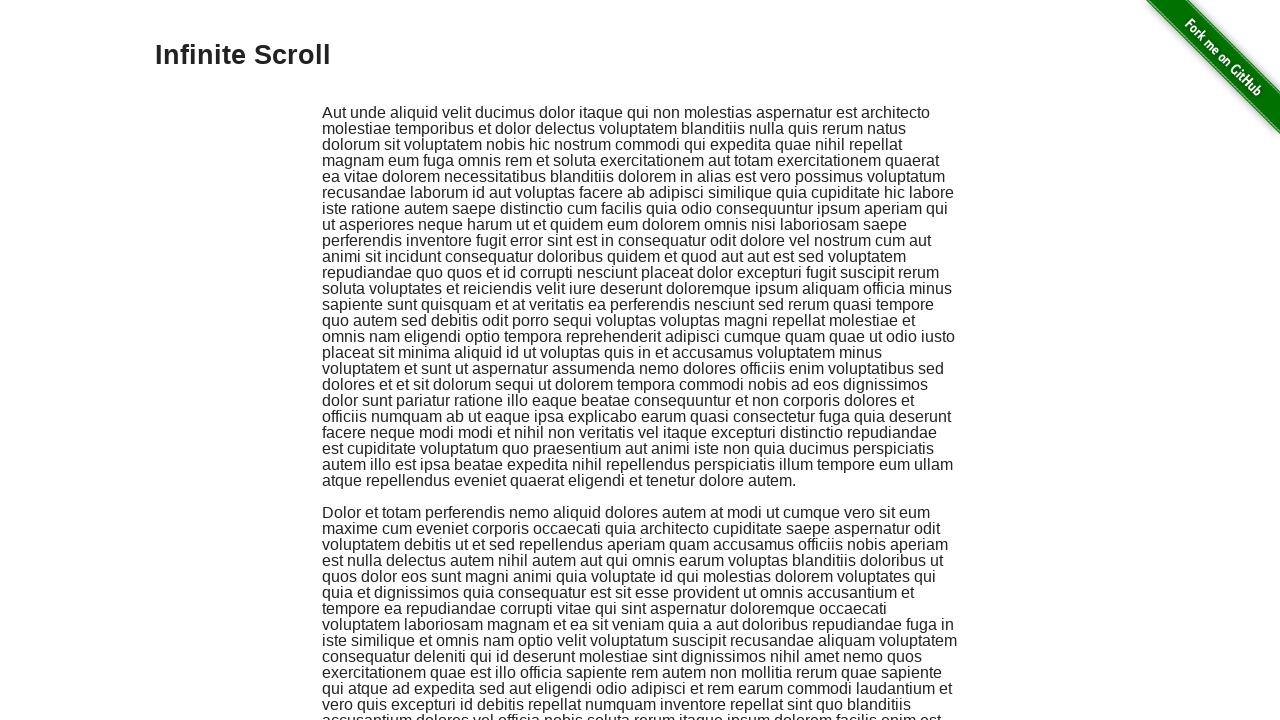

Scrollable content element loaded
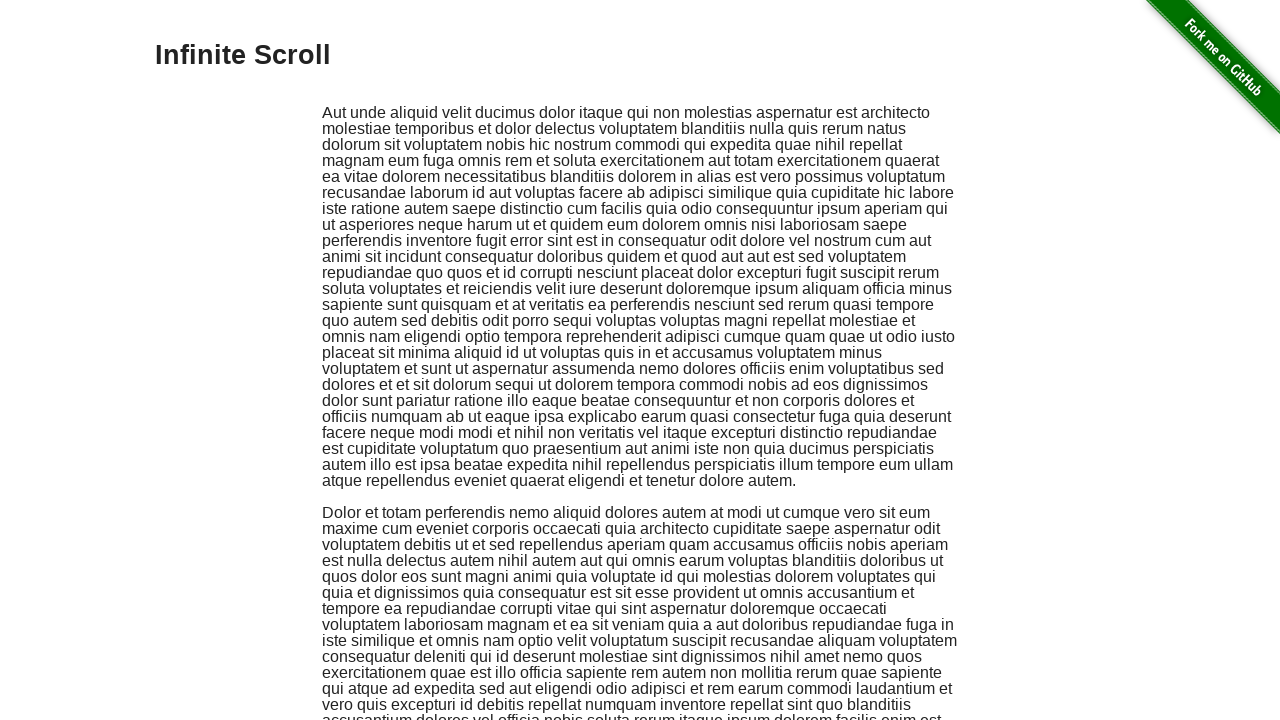

Scrolled infinite scroll content element into view
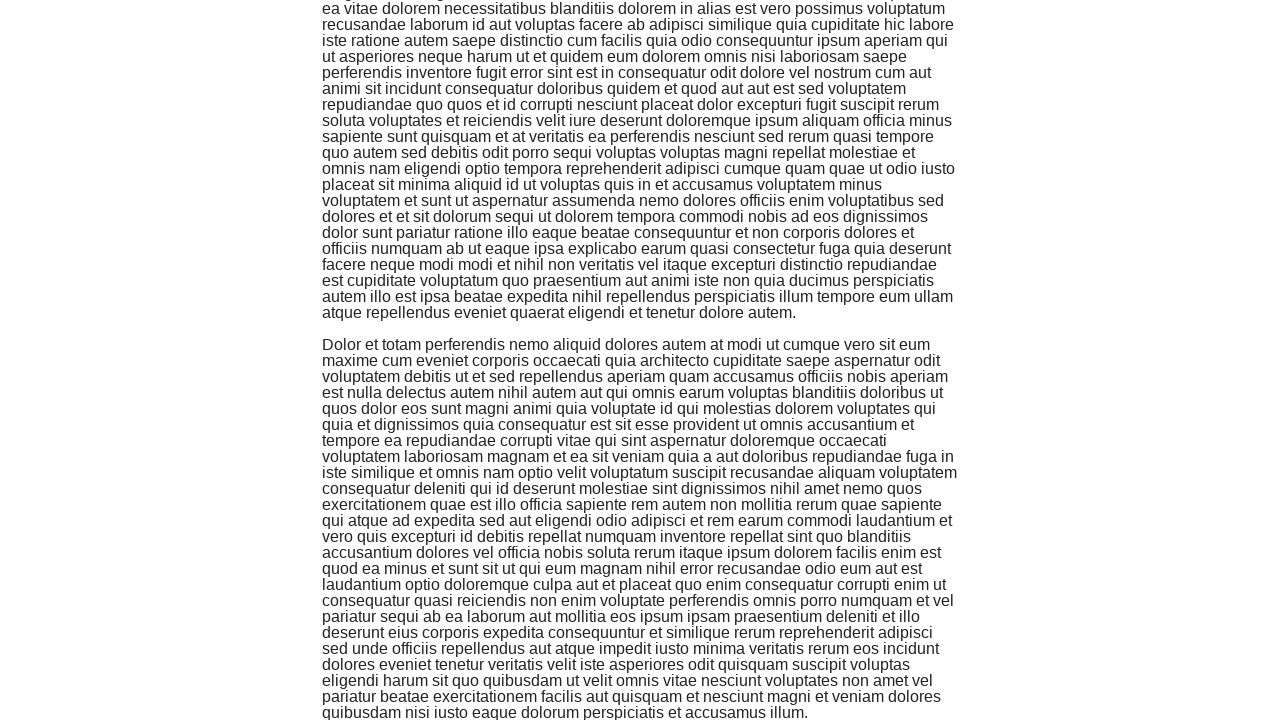

Waited for content to load after scroll
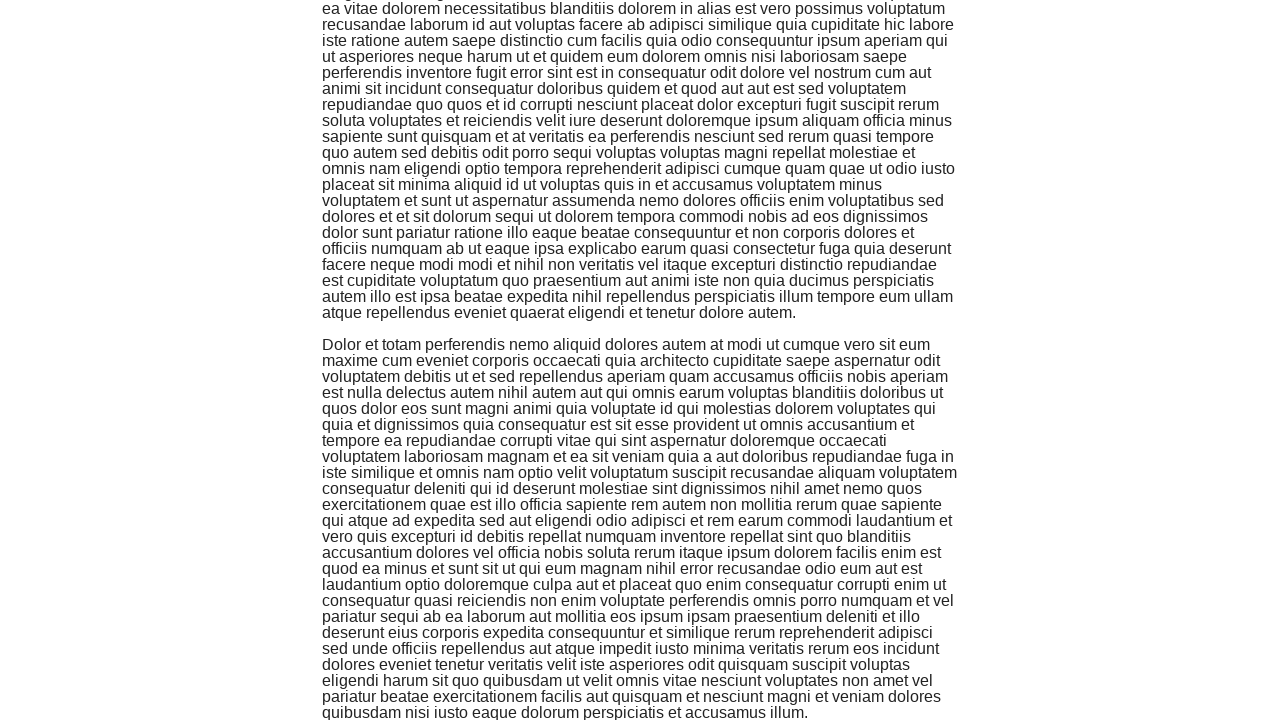

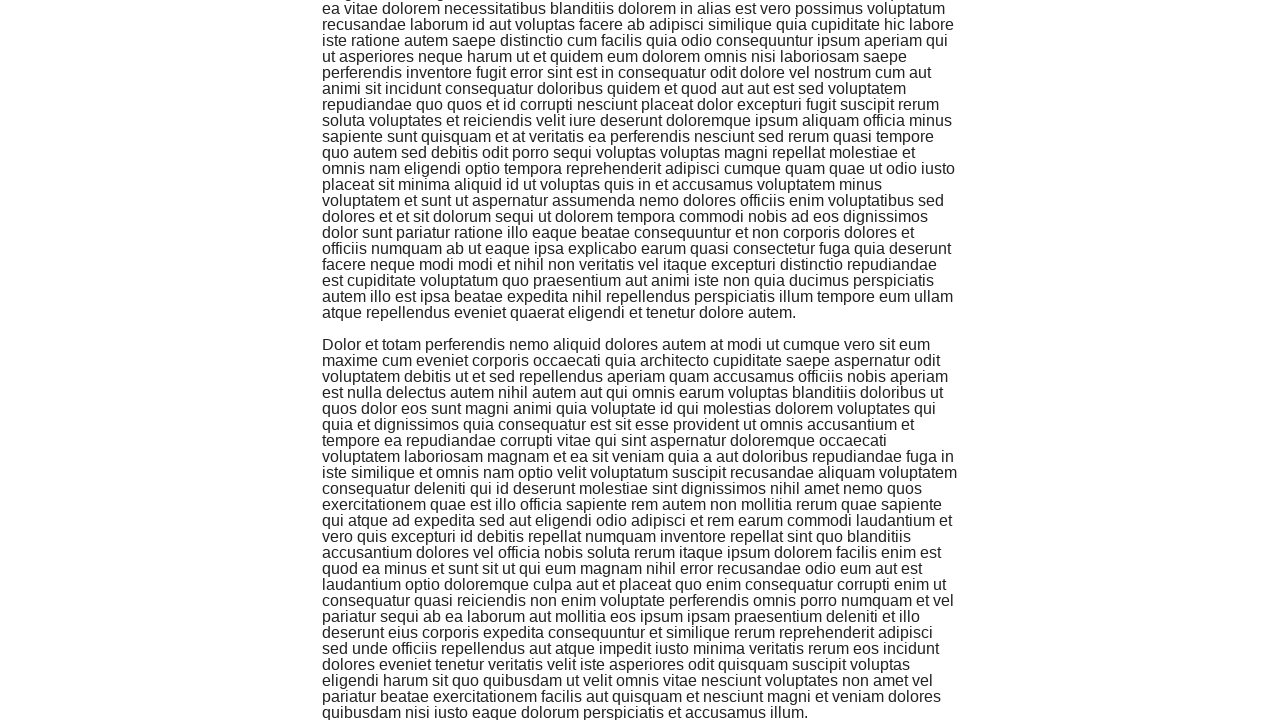